Tests the add/remove elements functionality by clicking to add an element, verifying the delete button appears, clicking delete, then adding multiple elements in a loop, and finally clicking an external link to open a new tab.

Starting URL: https://the-internet.herokuapp.com/add_remove_elements/

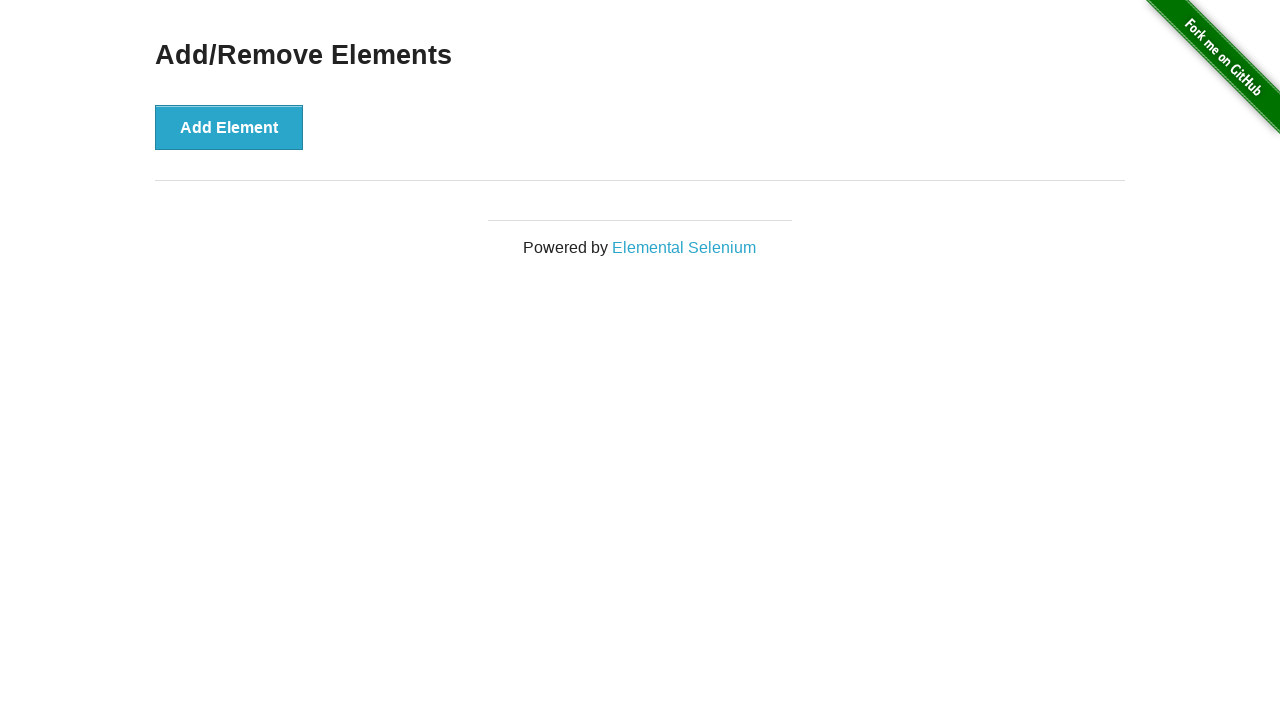

Clicked 'Add Element' button at (229, 127) on button[onclick='addElement()']
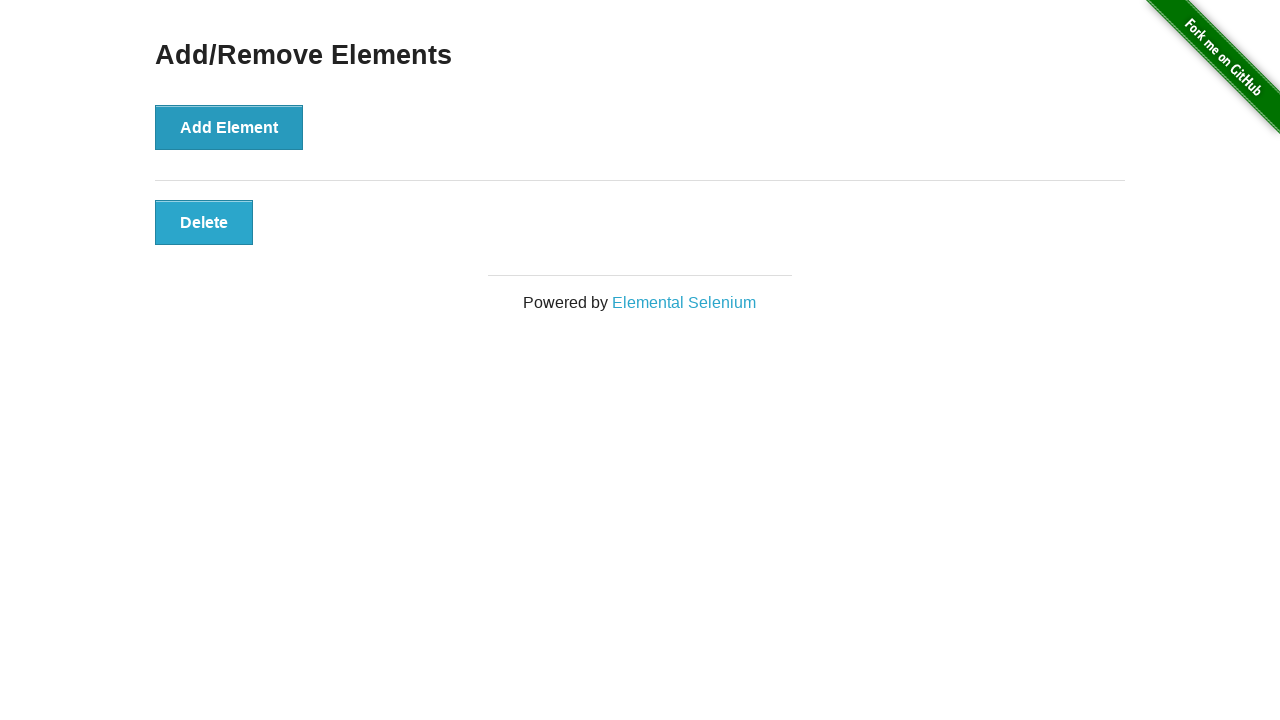

Delete button appeared after adding element
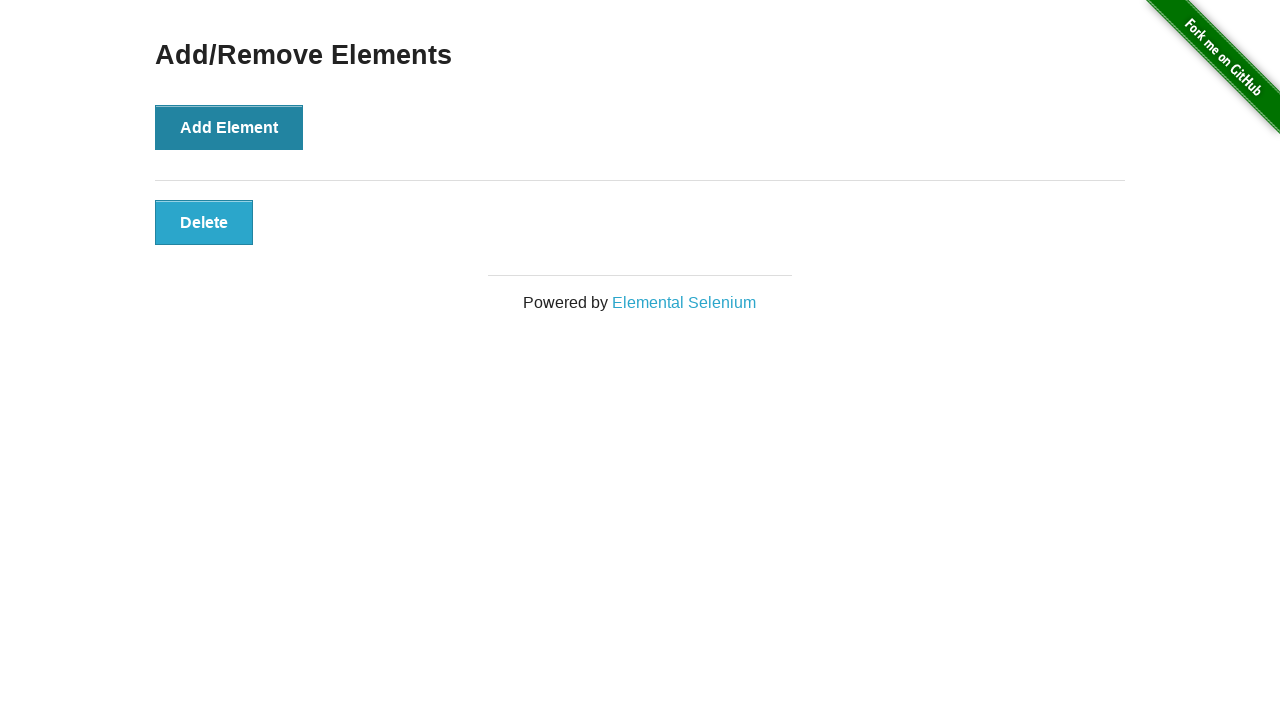

Verified delete button text content
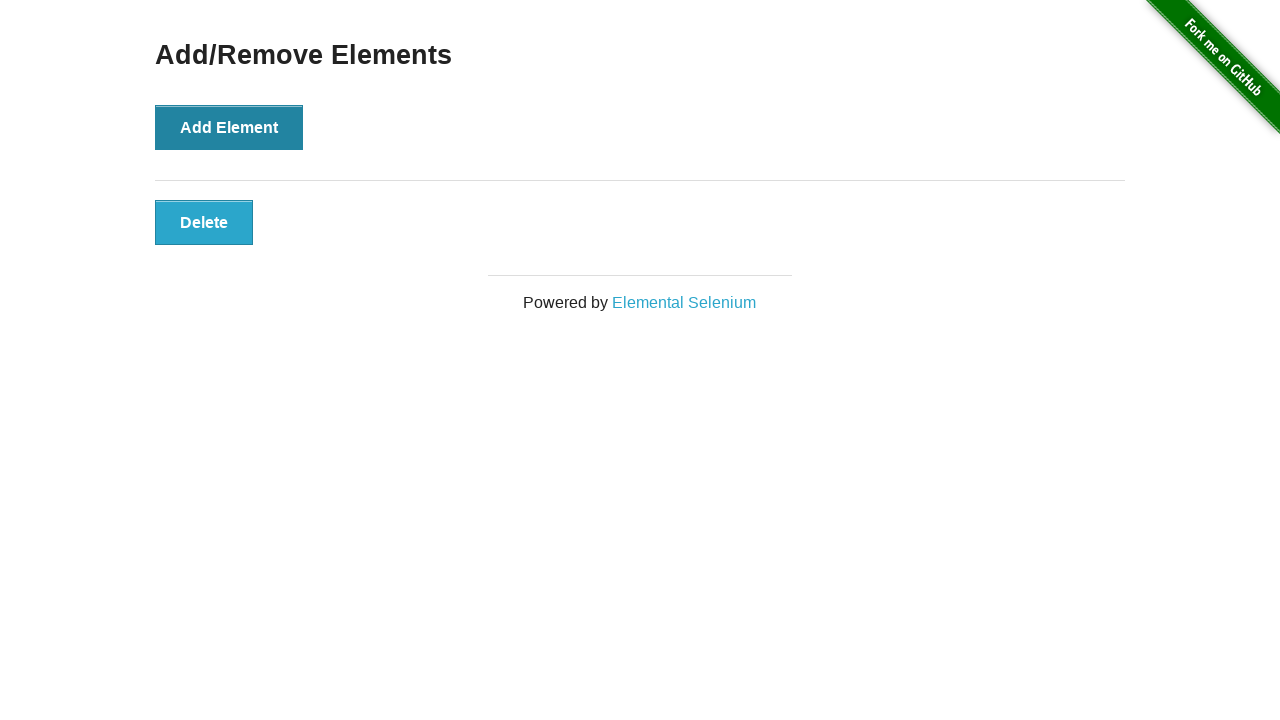

Clicked delete button to remove element at (204, 222) on .added-manually
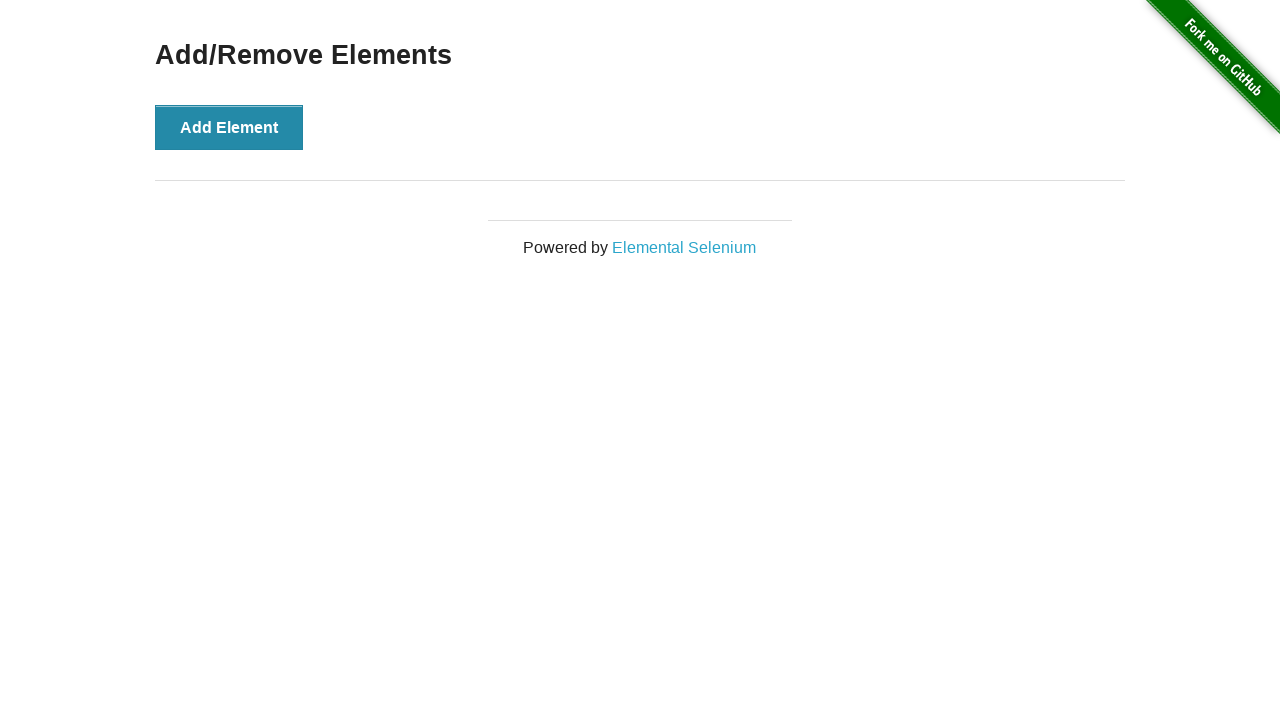

Added element 1 of 3 in loop at (229, 127) on button[onclick='addElement()']
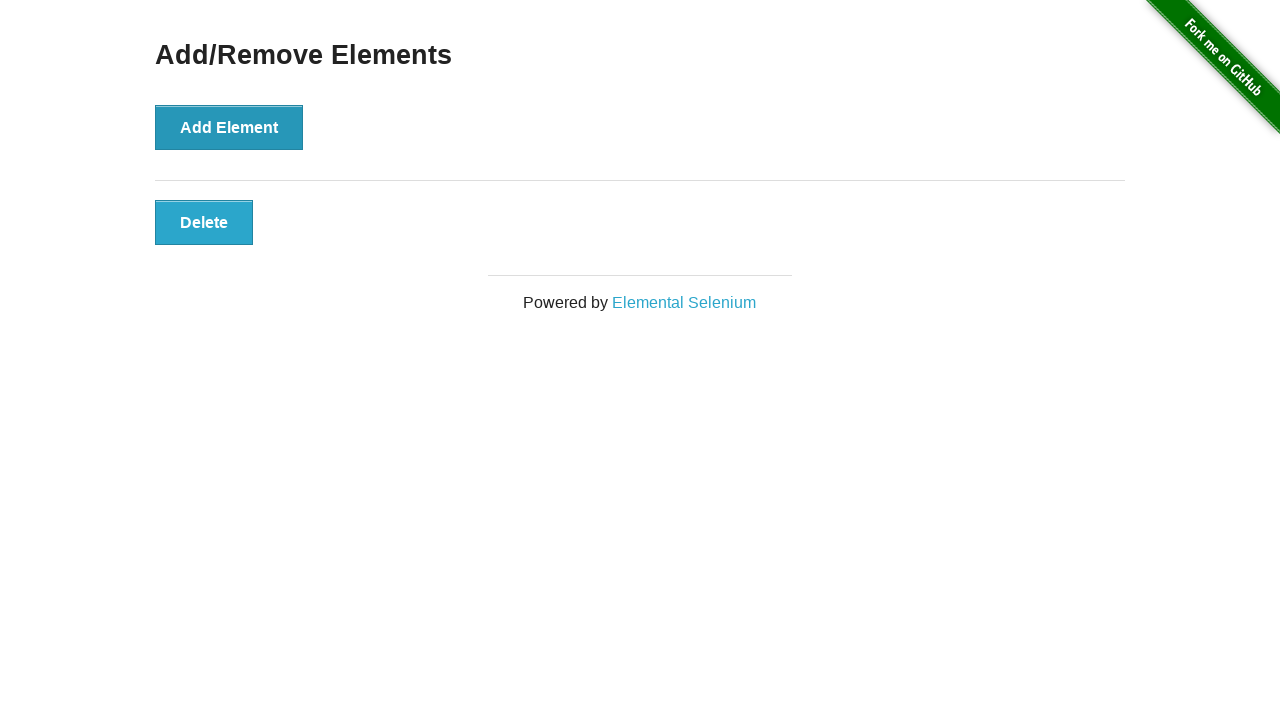

Added element 2 of 3 in loop at (229, 127) on button[onclick='addElement()']
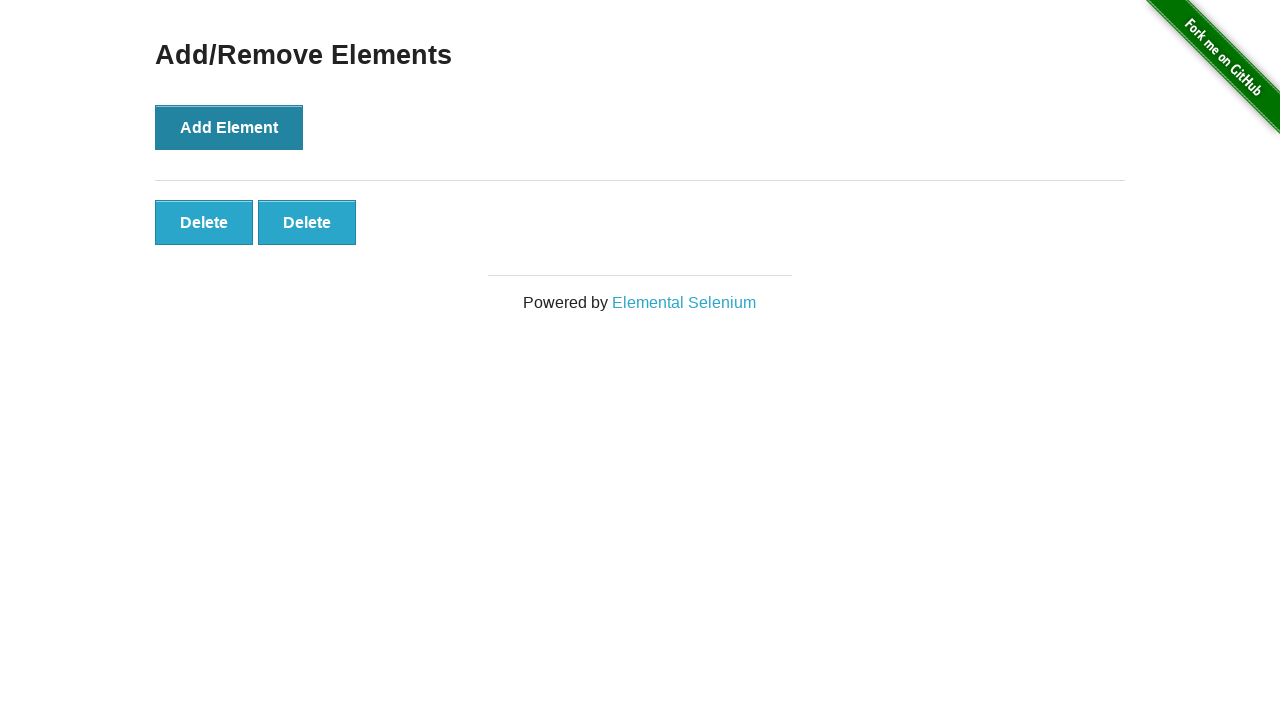

Added element 3 of 3 in loop at (229, 127) on button[onclick='addElement()']
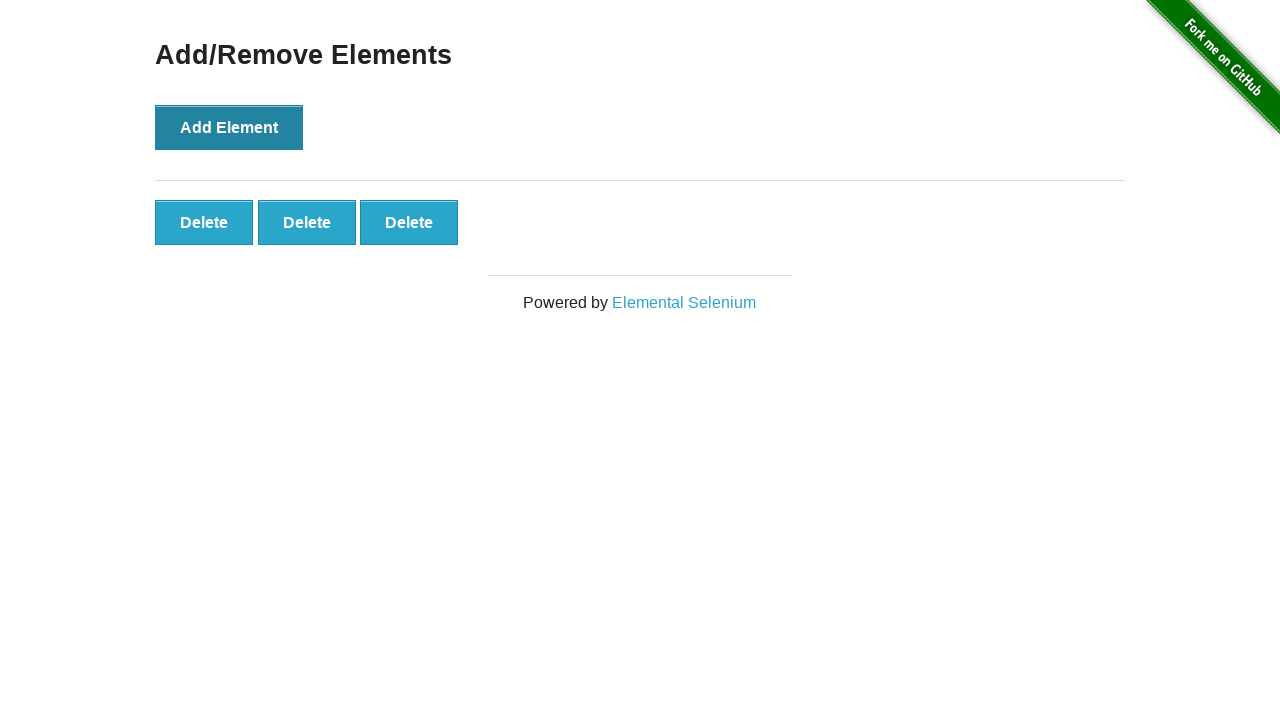

Clicked external link to open new tab at (684, 302) on a[target='_blank']
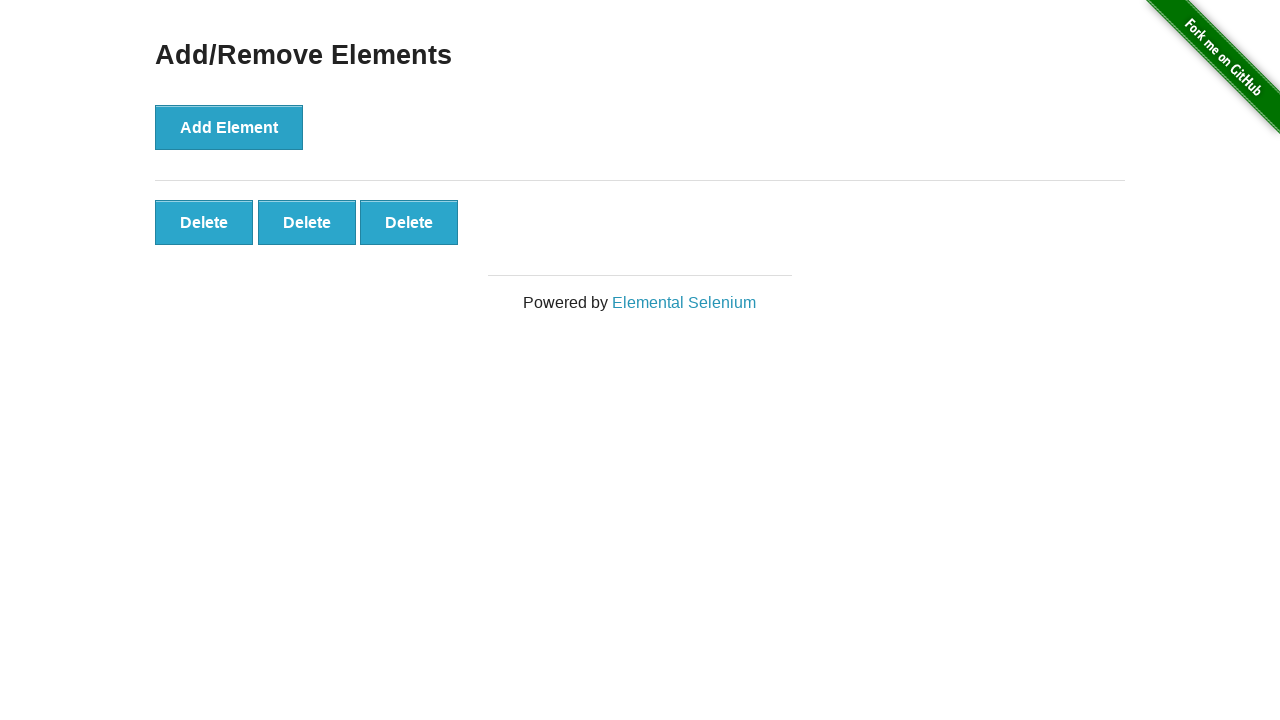

New page loaded in new tab
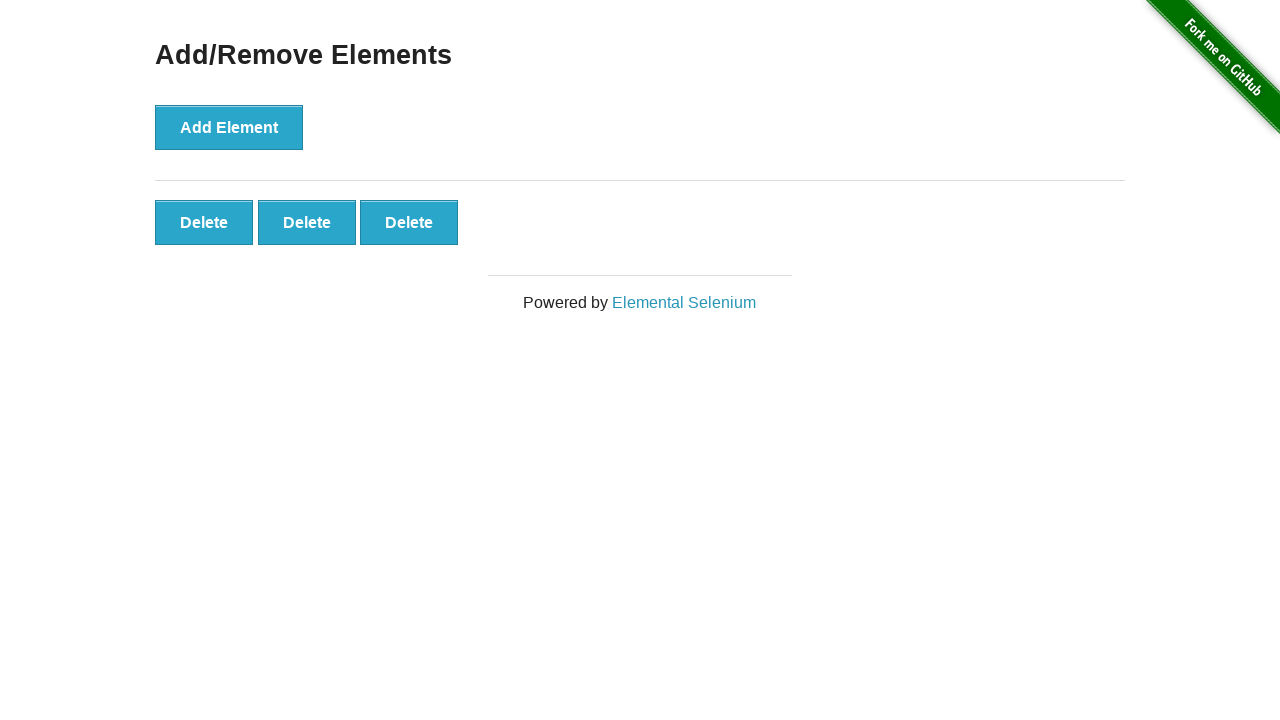

Verified Elemental Selenium logo appears on new page
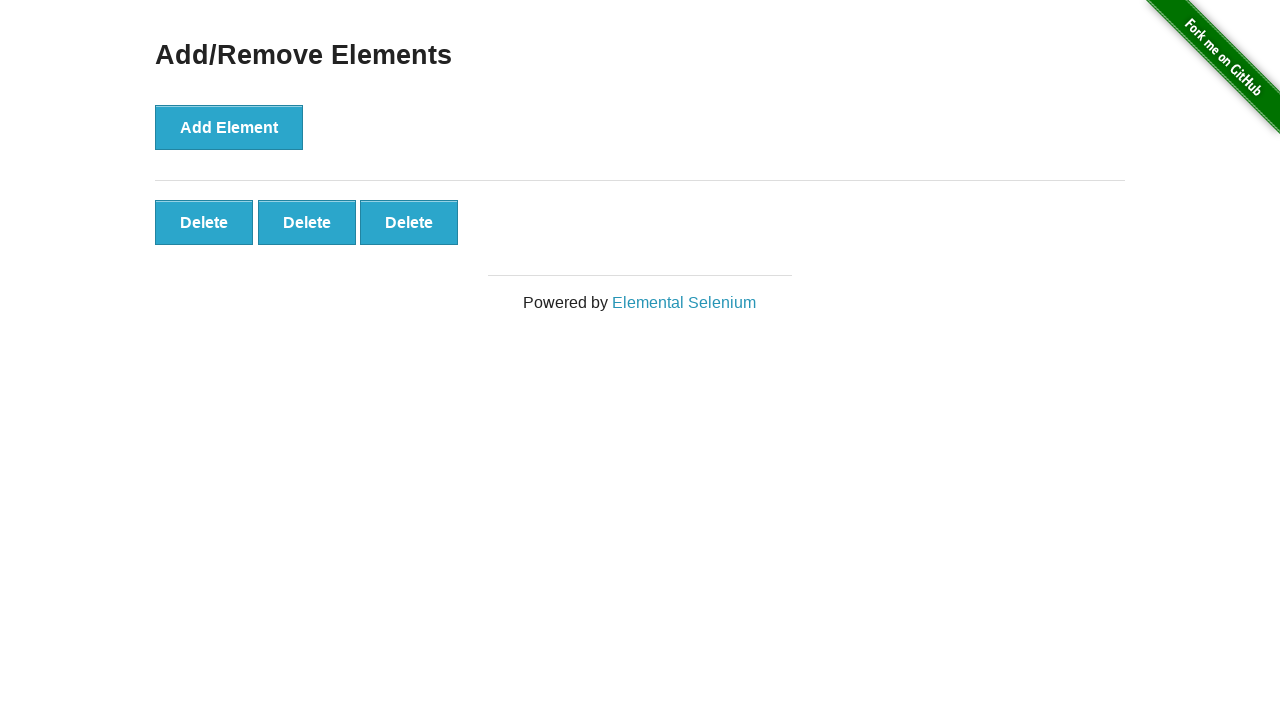

Closed new tab
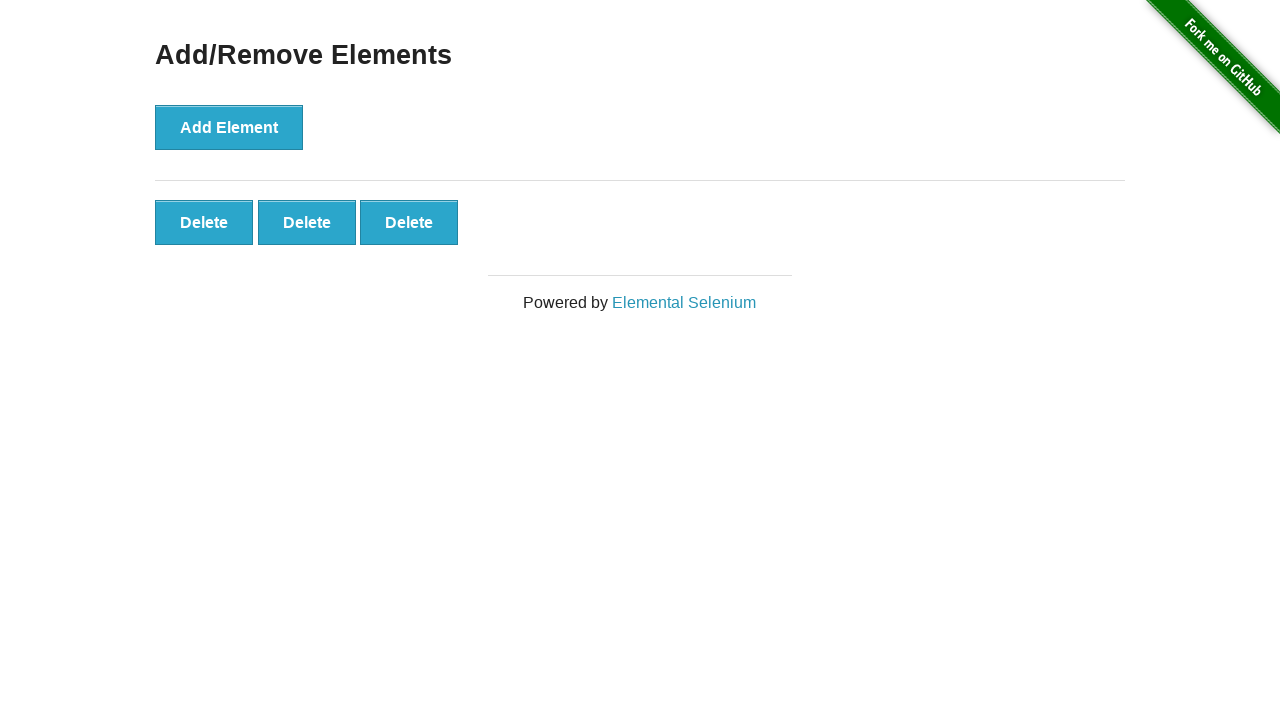

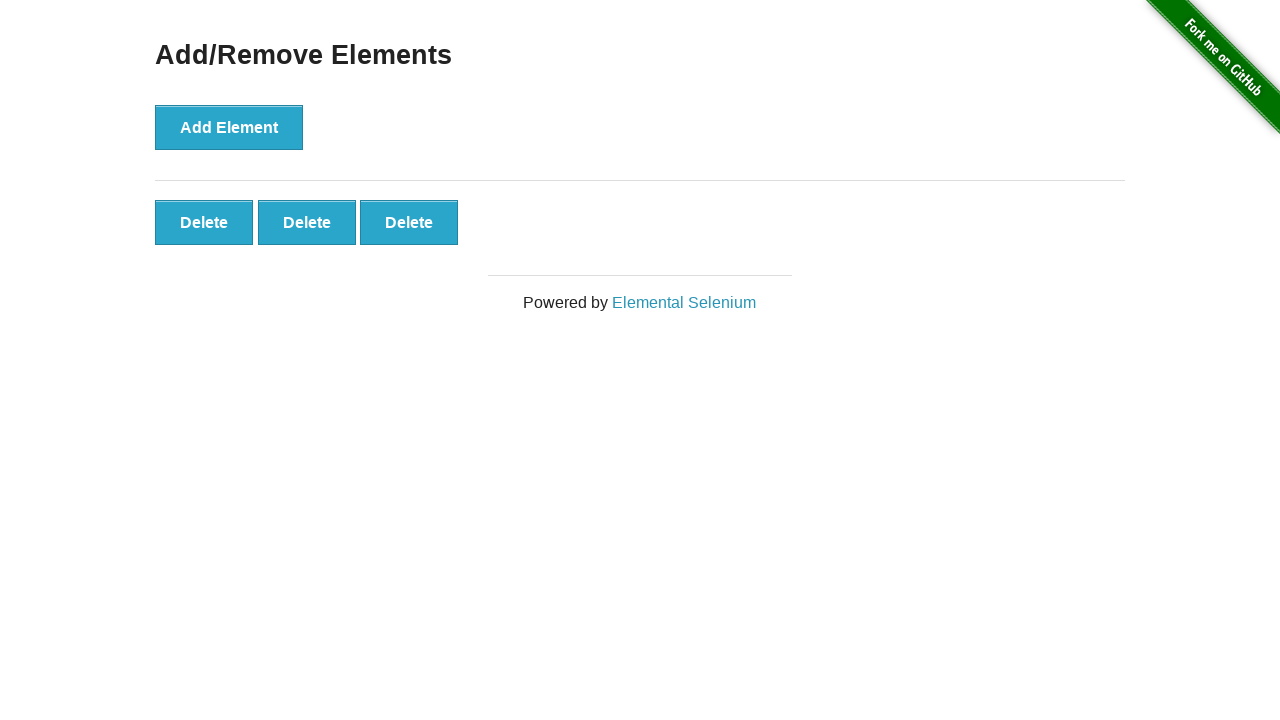